Tests browser multi-window handling by clicking a link that opens a new window, switching to the new window, verifying the URL contains 'new', then closing the new window and switching back to the original window.

Starting URL: https://the-internet.herokuapp.com/windows

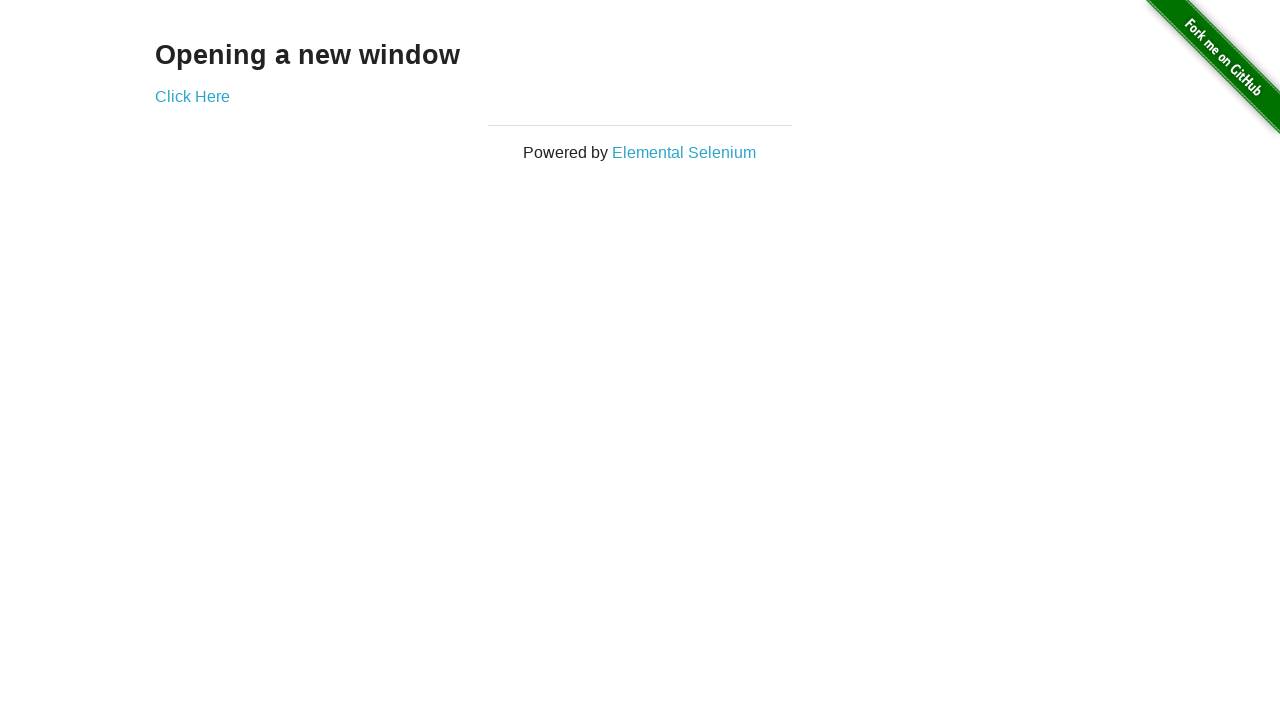

Clicked link to open new window at (192, 96) on a[href="/windows/new"]
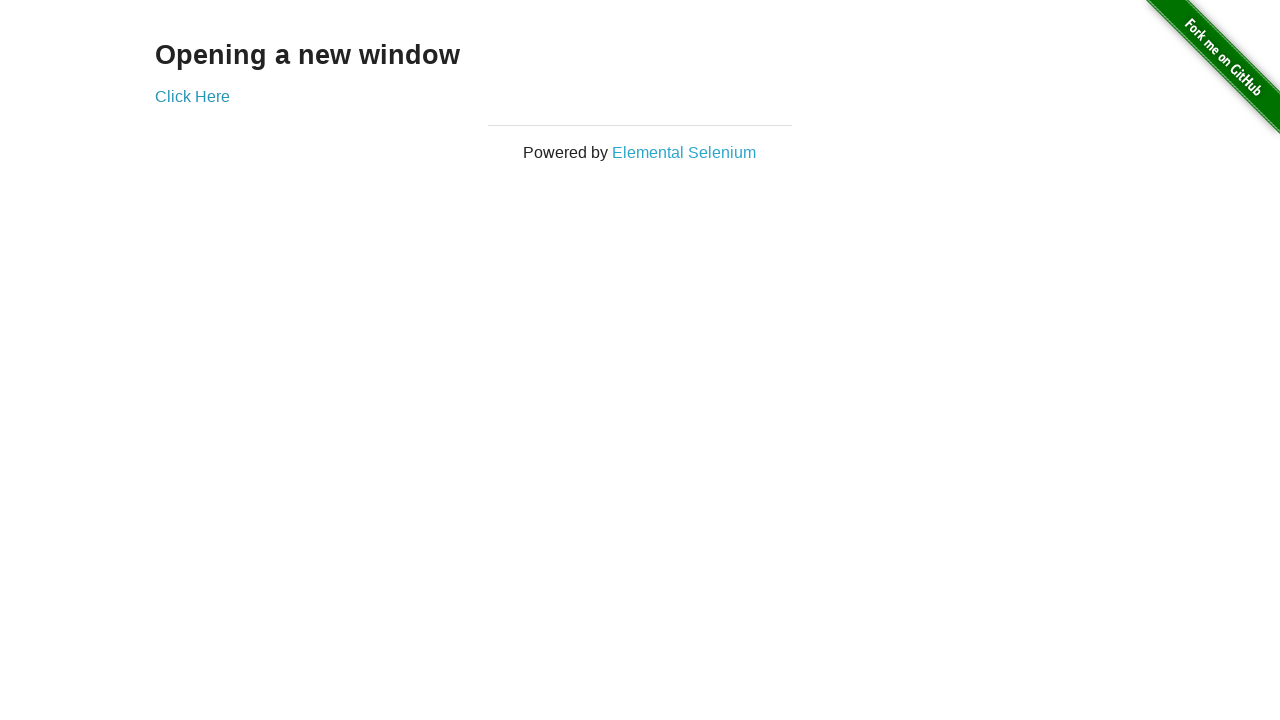

New window/page object acquired
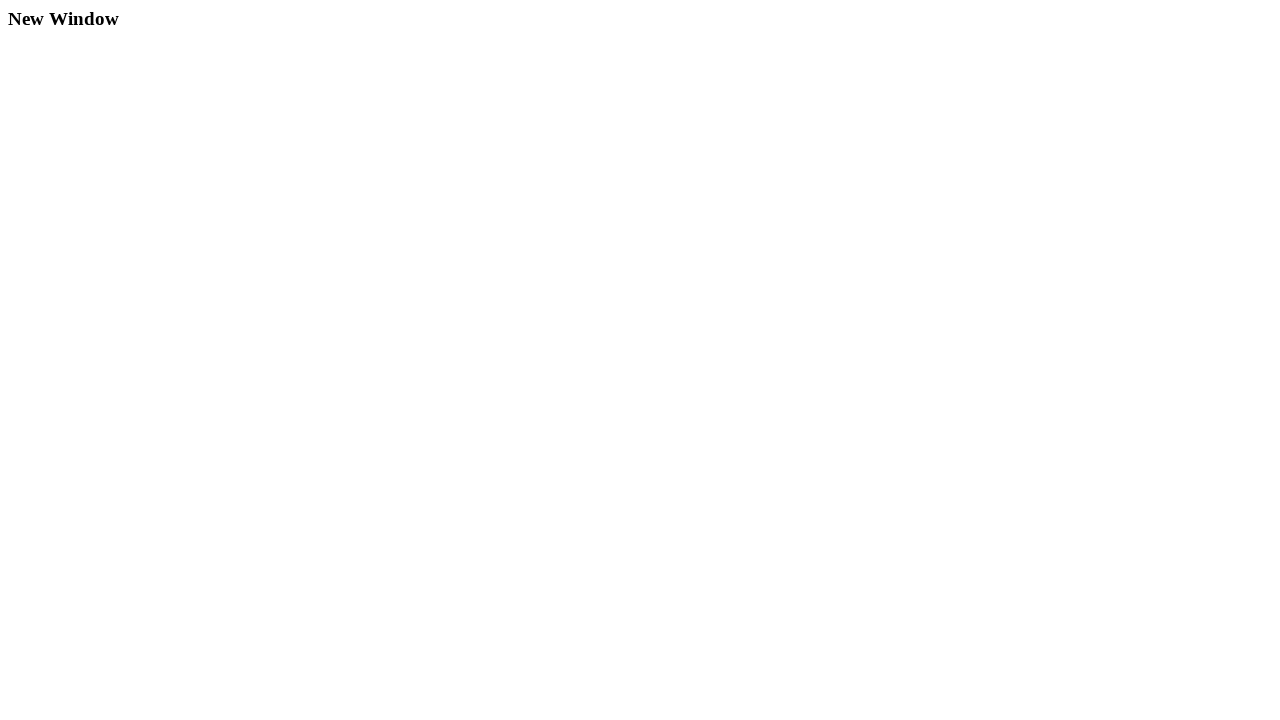

New page finished loading
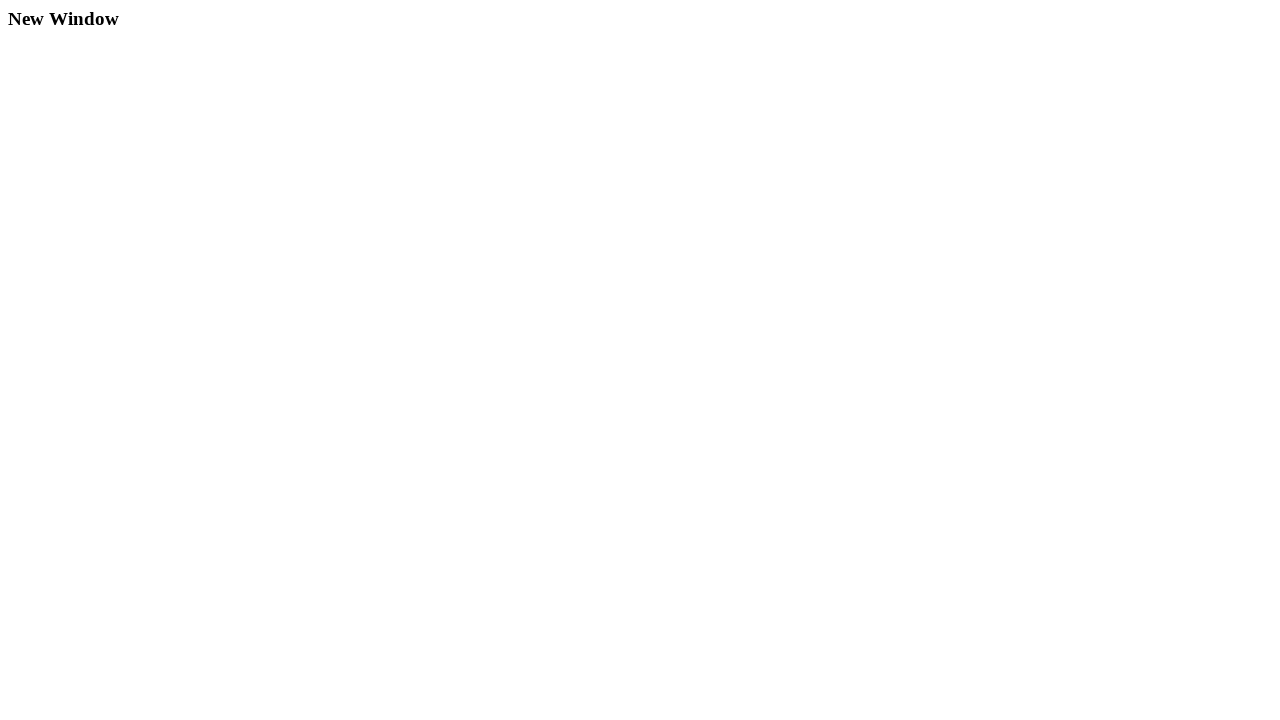

Verified new page URL contains 'new': https://the-internet.herokuapp.com/windows/new
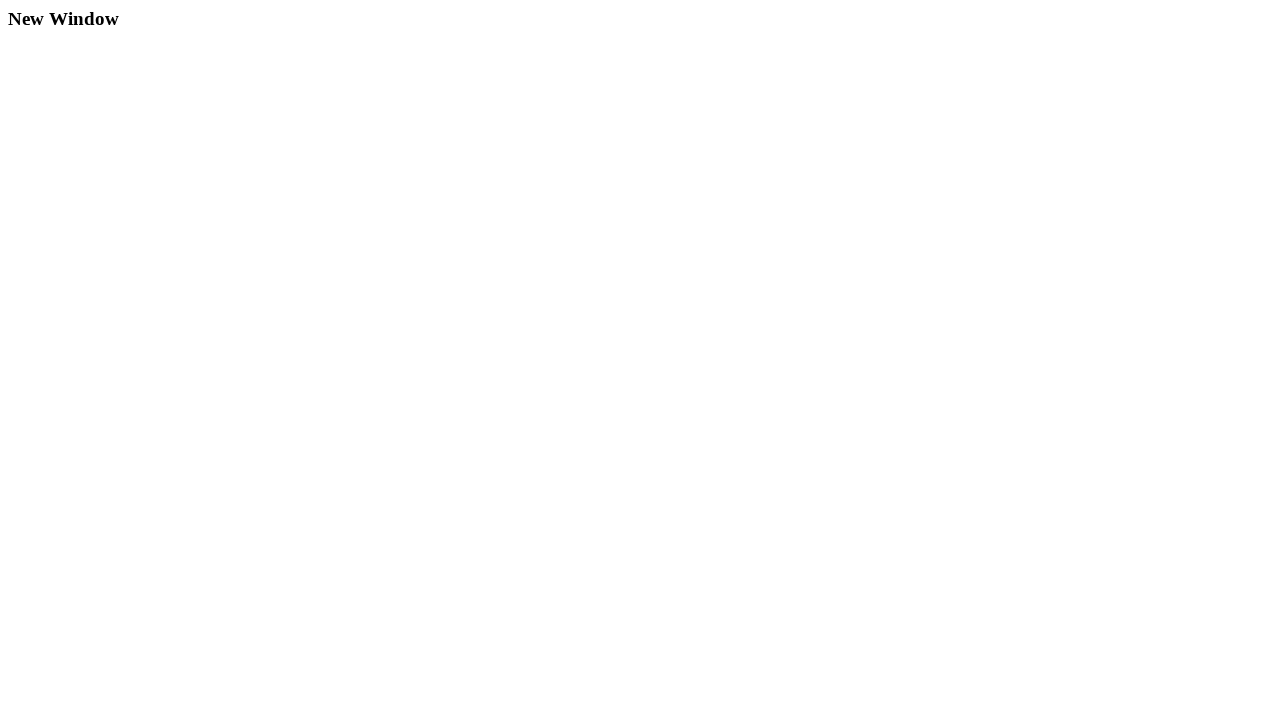

Closed new window
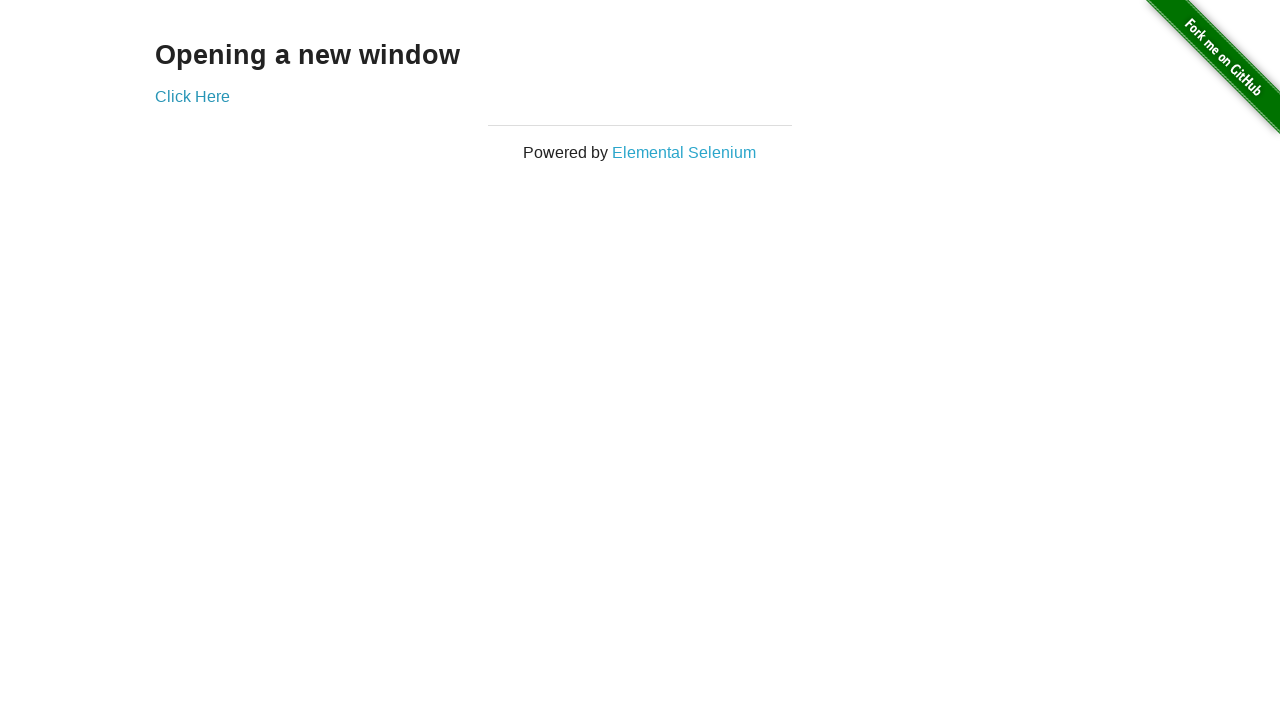

Verified original page is active and link element is present
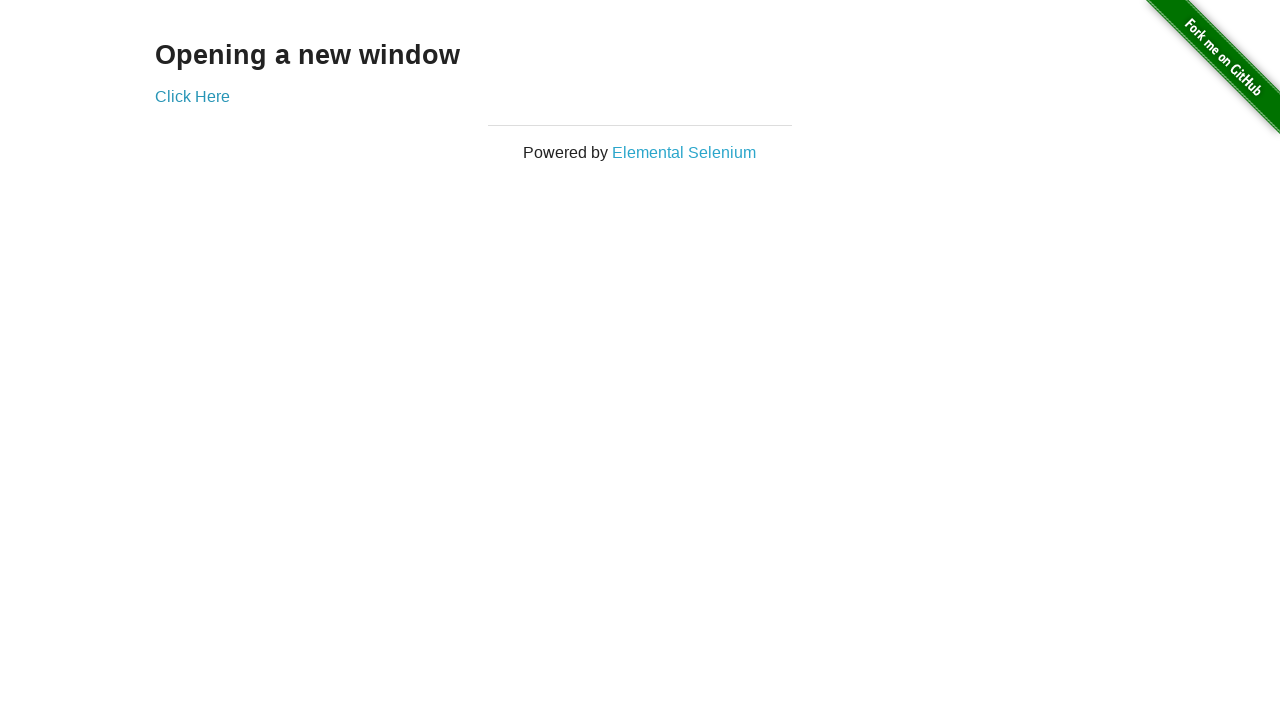

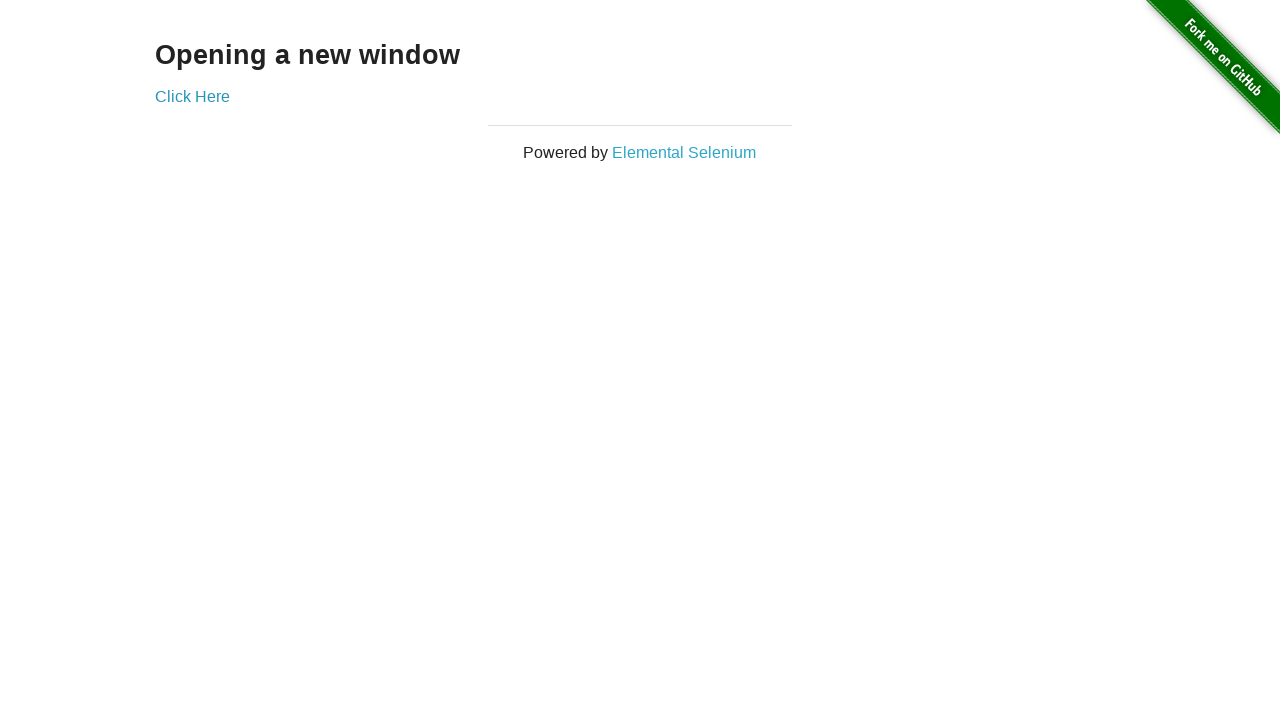